Tests multi-window handling by opening a new browser window, navigating to a courses page, extracting a course name, then switching back to the parent window and entering that course name into a form field.

Starting URL: https://rahulshettyacademy.com/angularpractice/

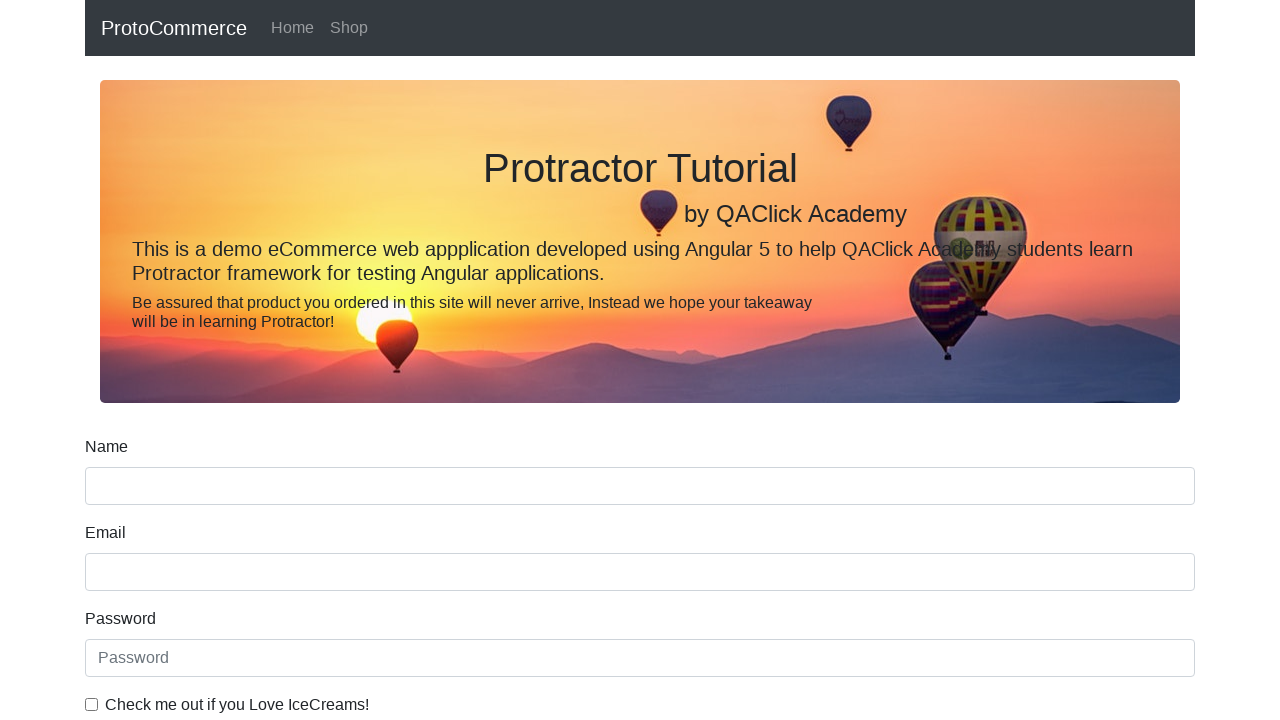

Opened a new browser window/tab
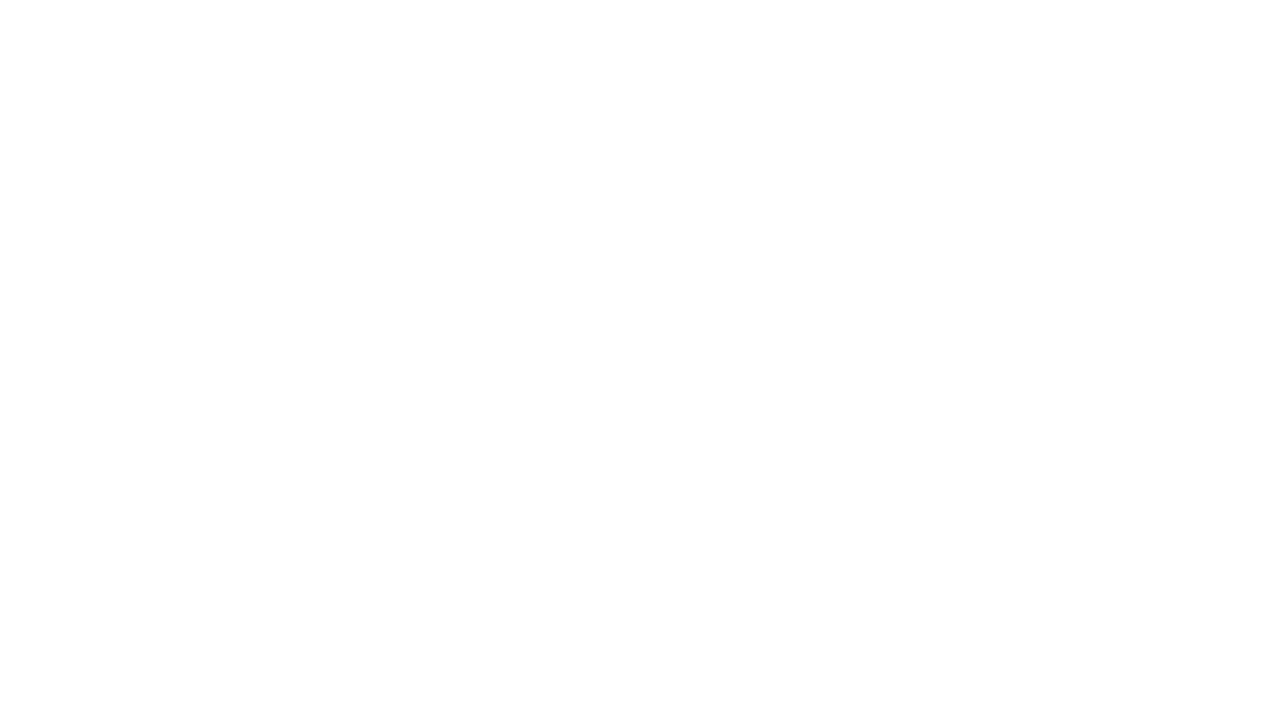

Navigated to Rahul Shetty Academy homepage in new window
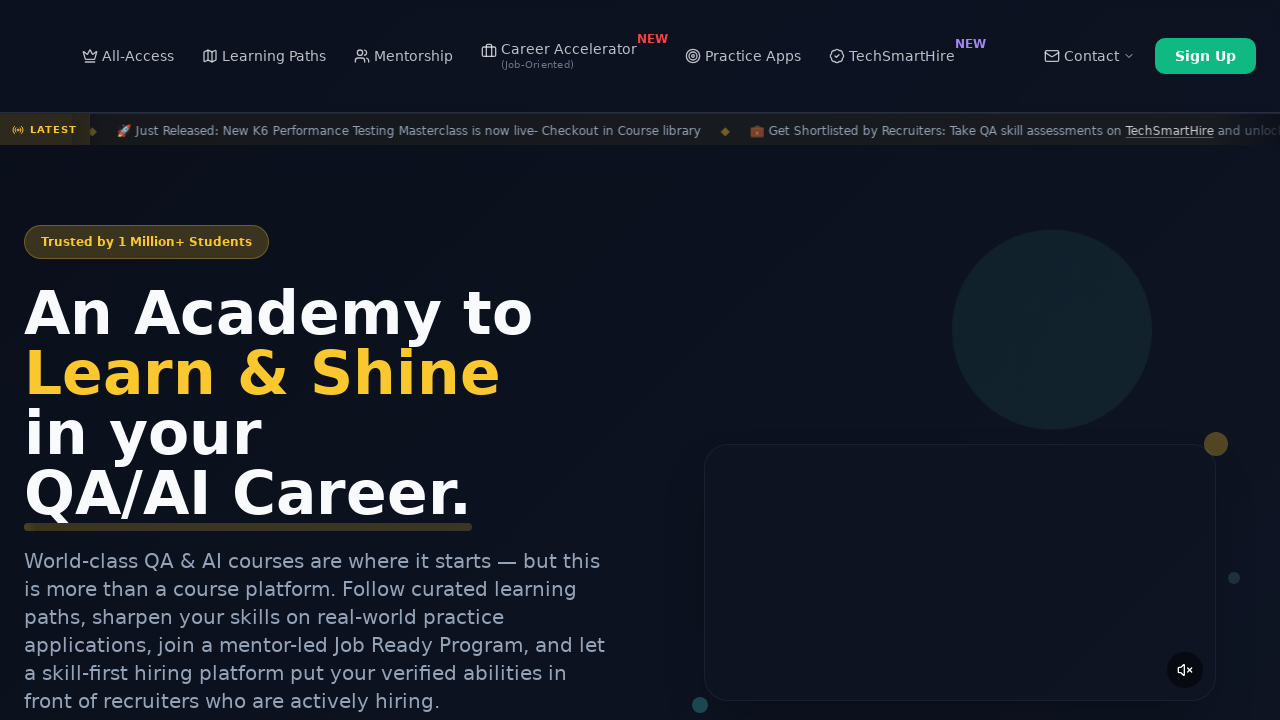

Located all course links on the page
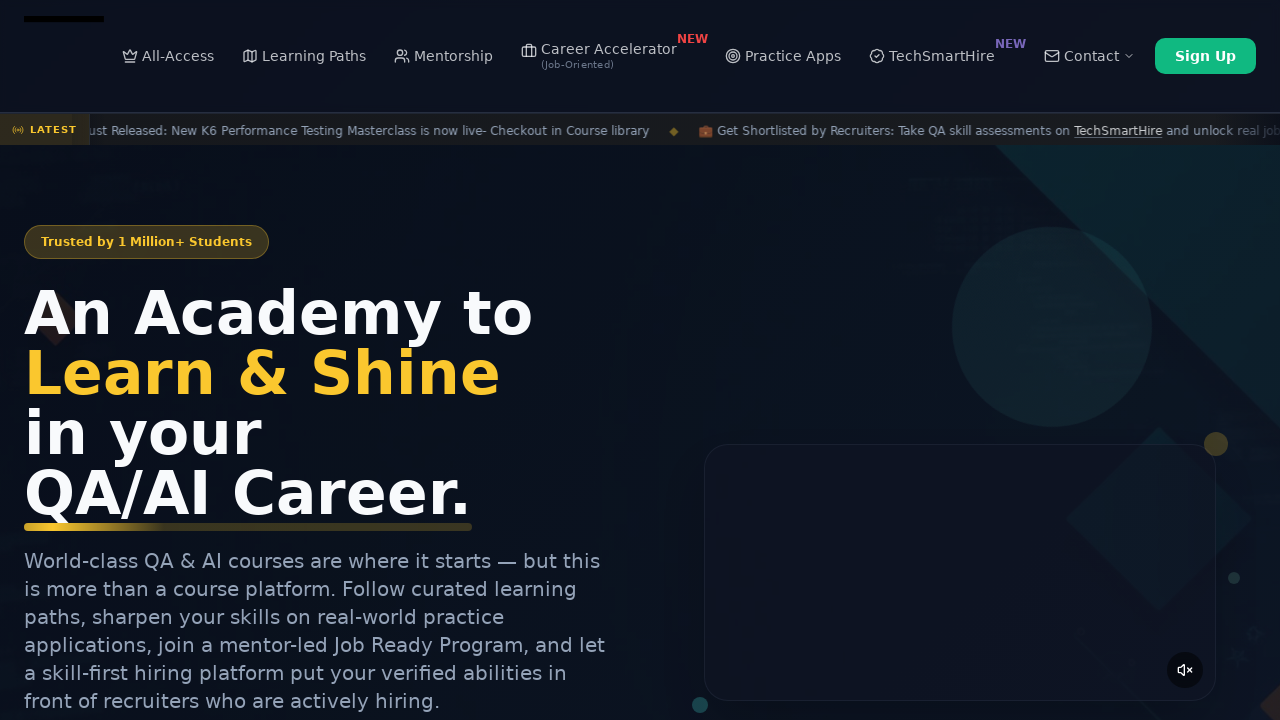

Extracted course name from second course link: 'Playwright Testing'
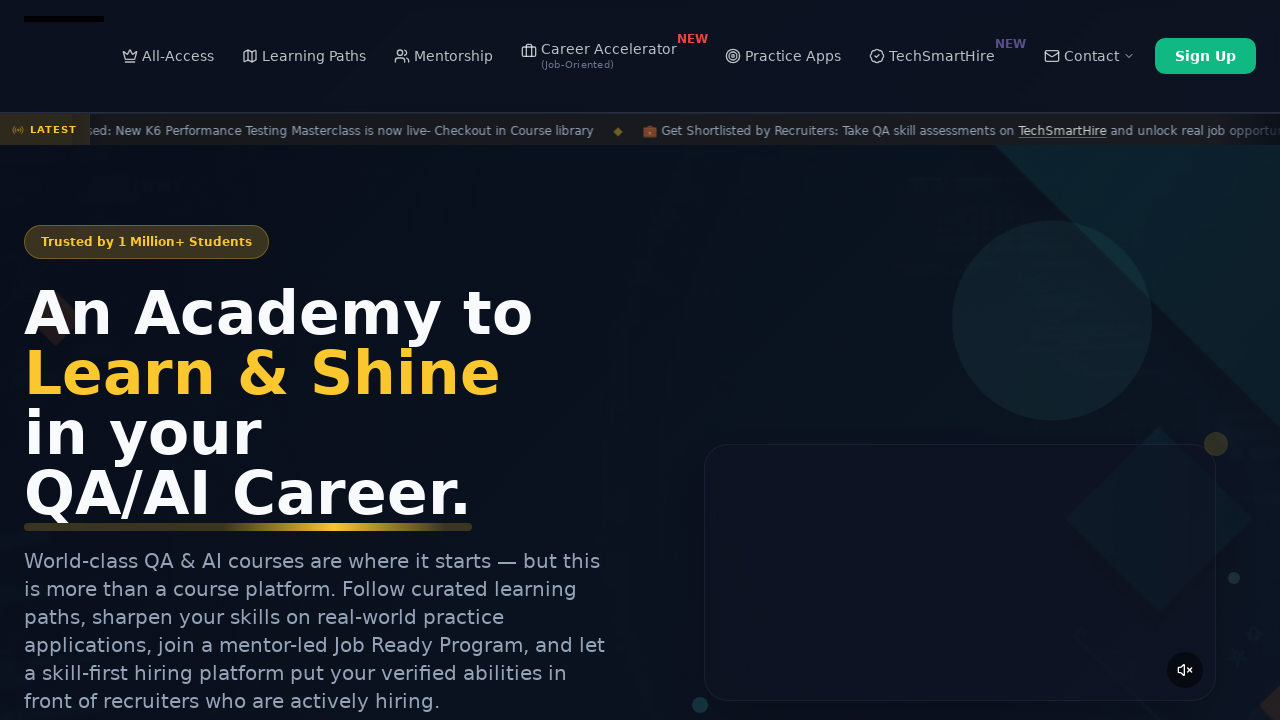

Switched focus back to original parent window
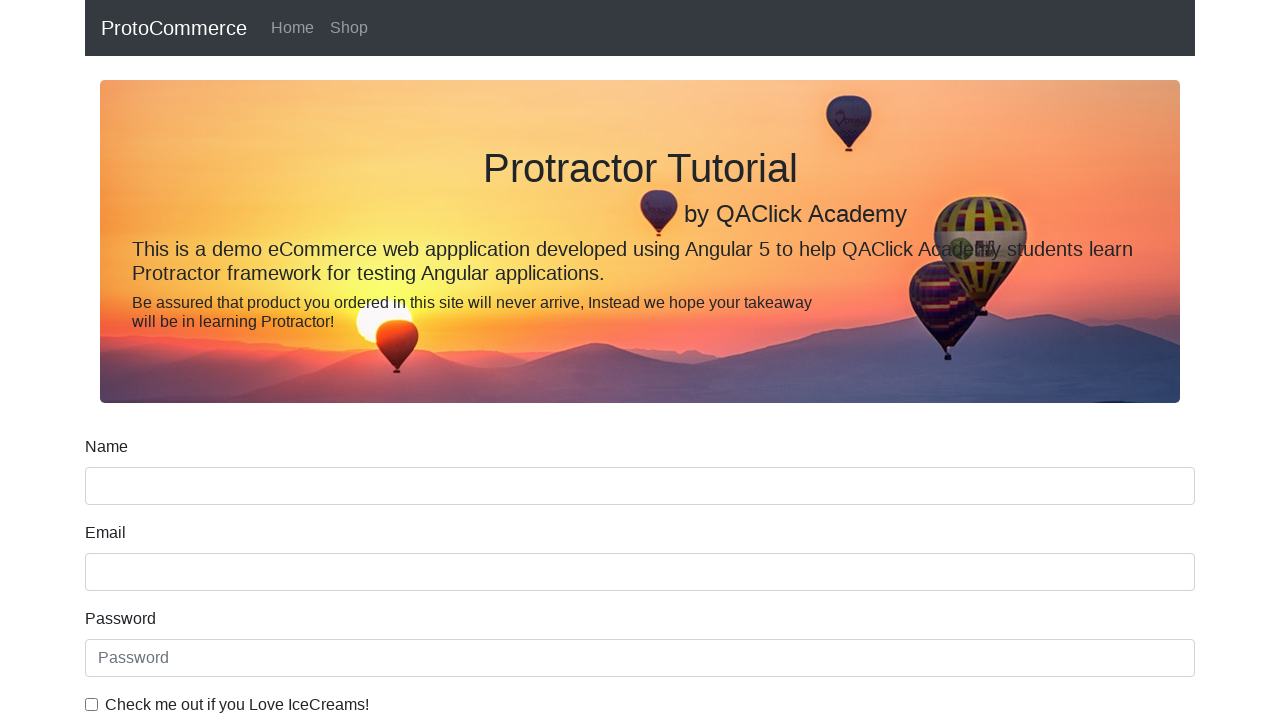

Filled name field with course name: 'Playwright Testing' on [name='name']
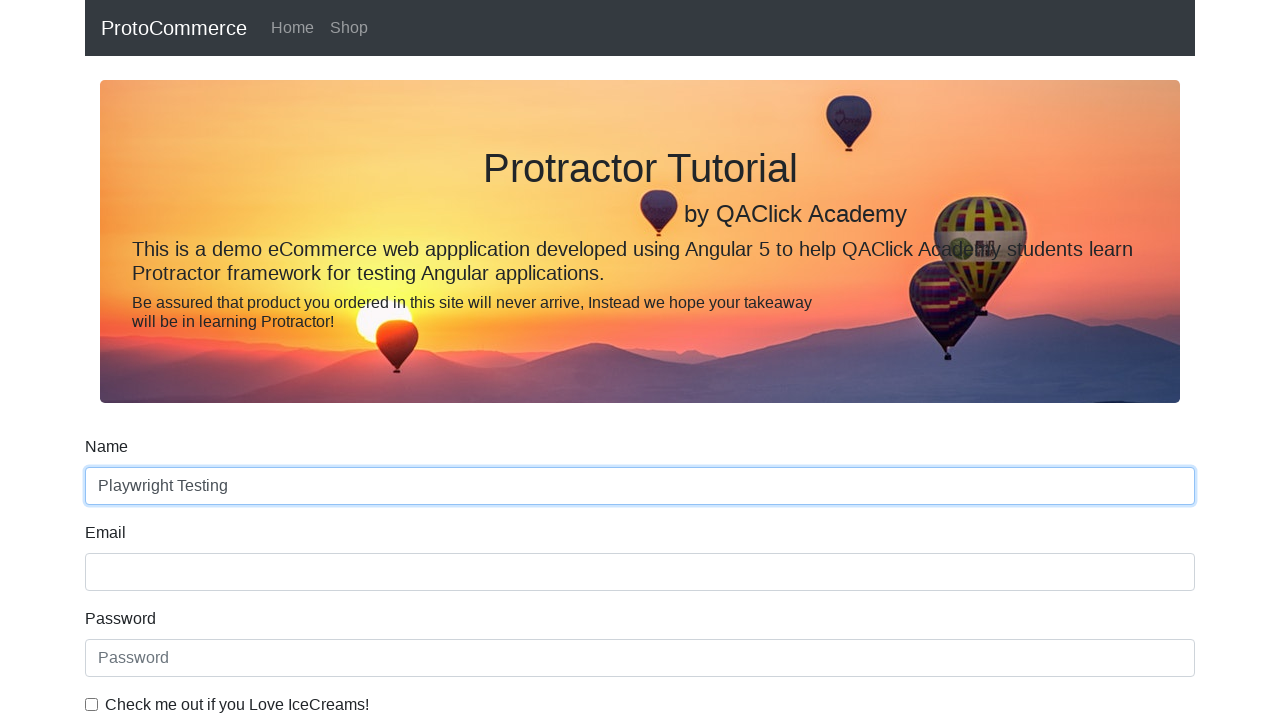

Closed the new browser window/tab
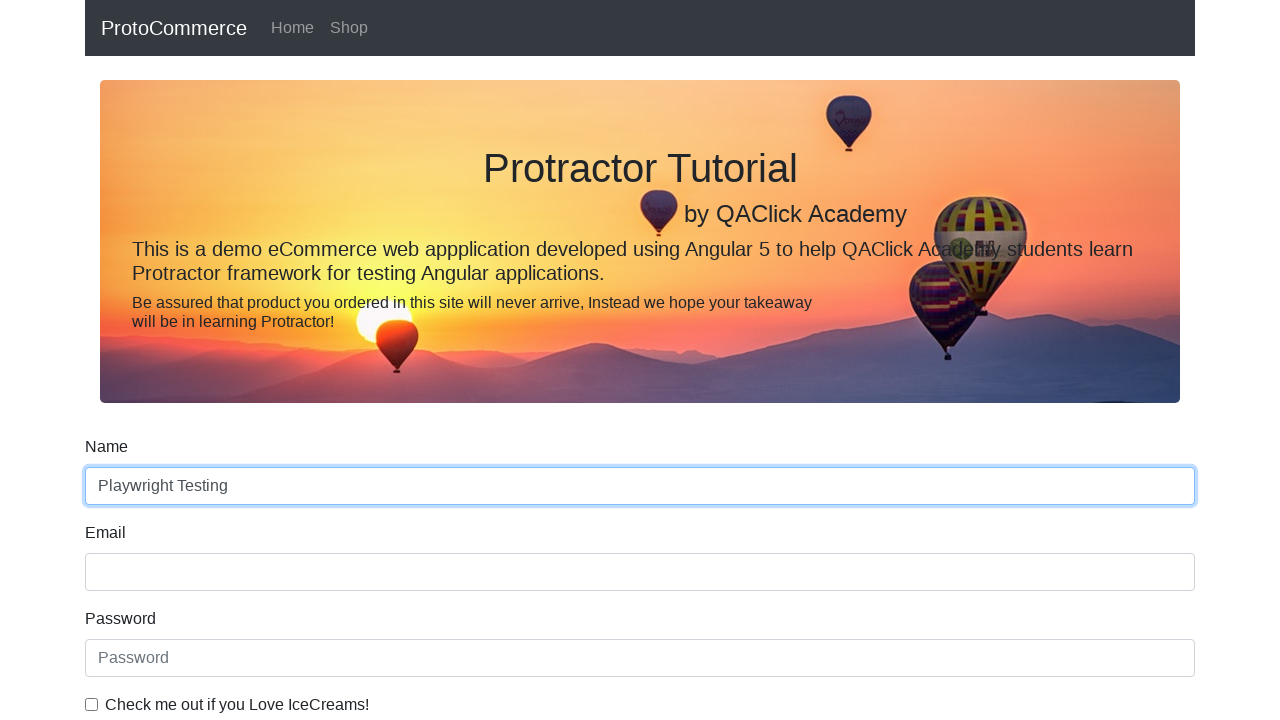

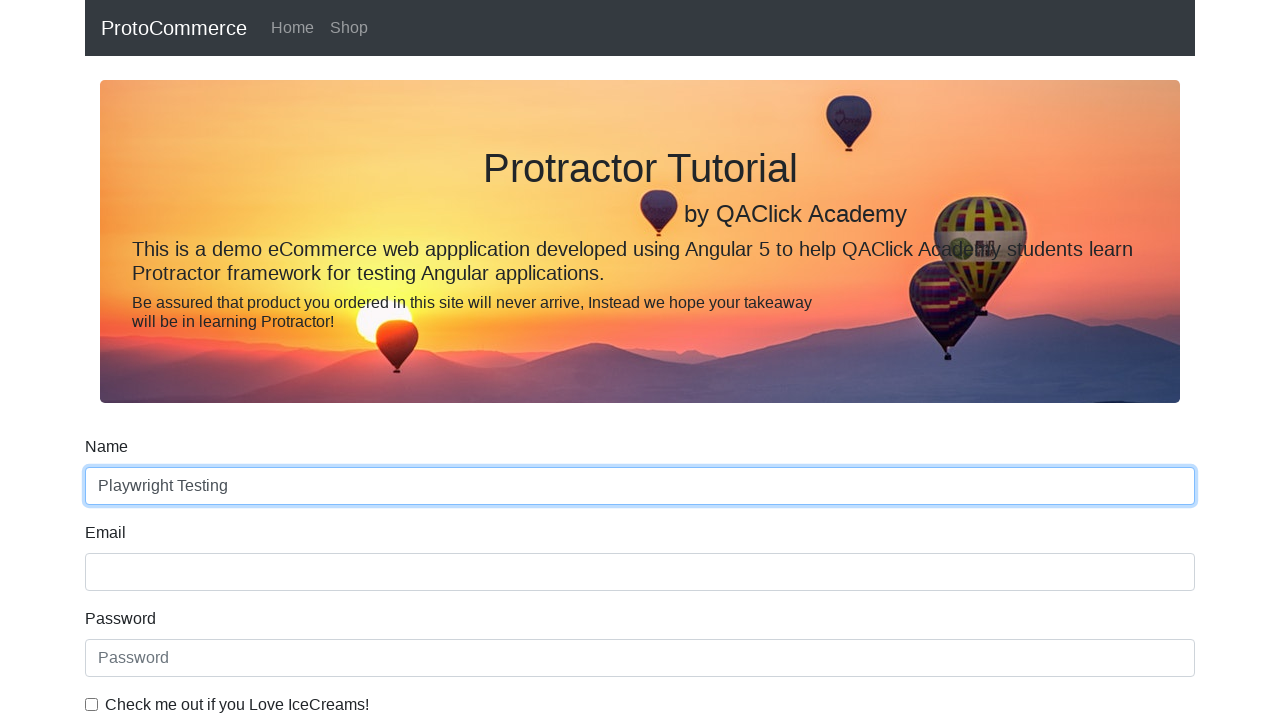